Tests navigation to the Blog page by clicking the link in the footer.

Starting URL: https://www.crocoder.dev

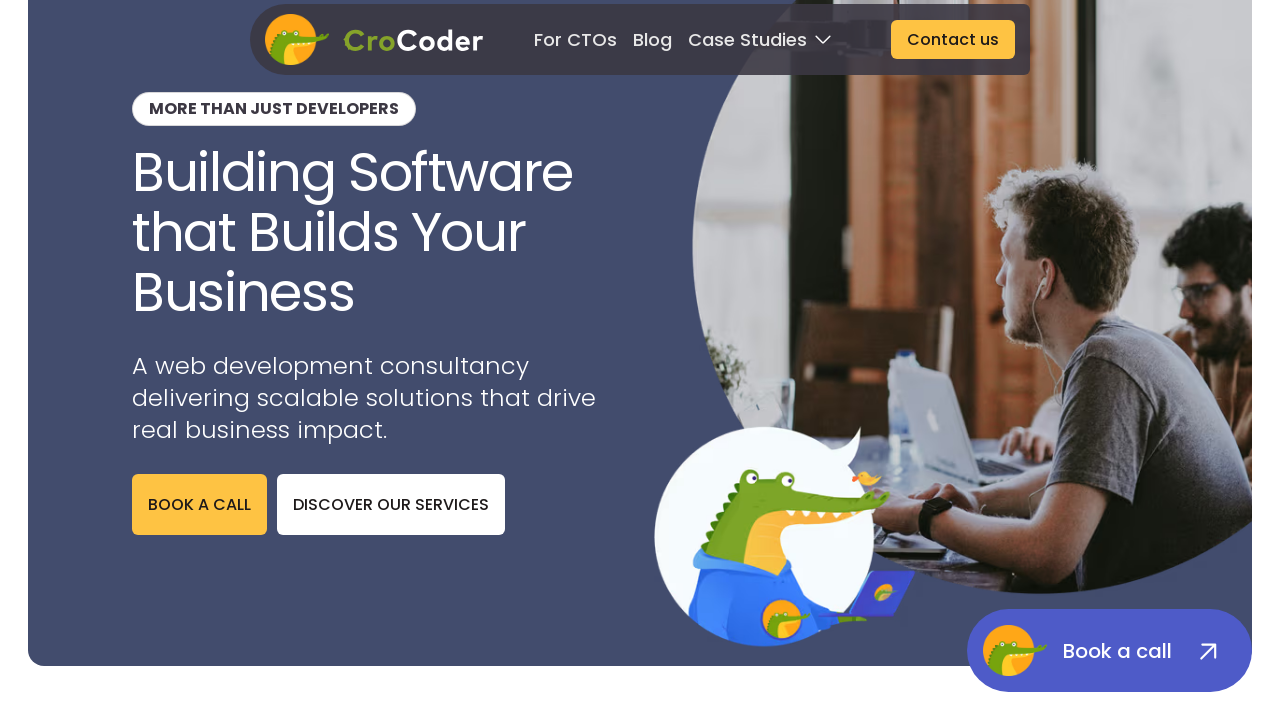

Clicked Blog link in footer at (825, 471) on footer >> text=Blog
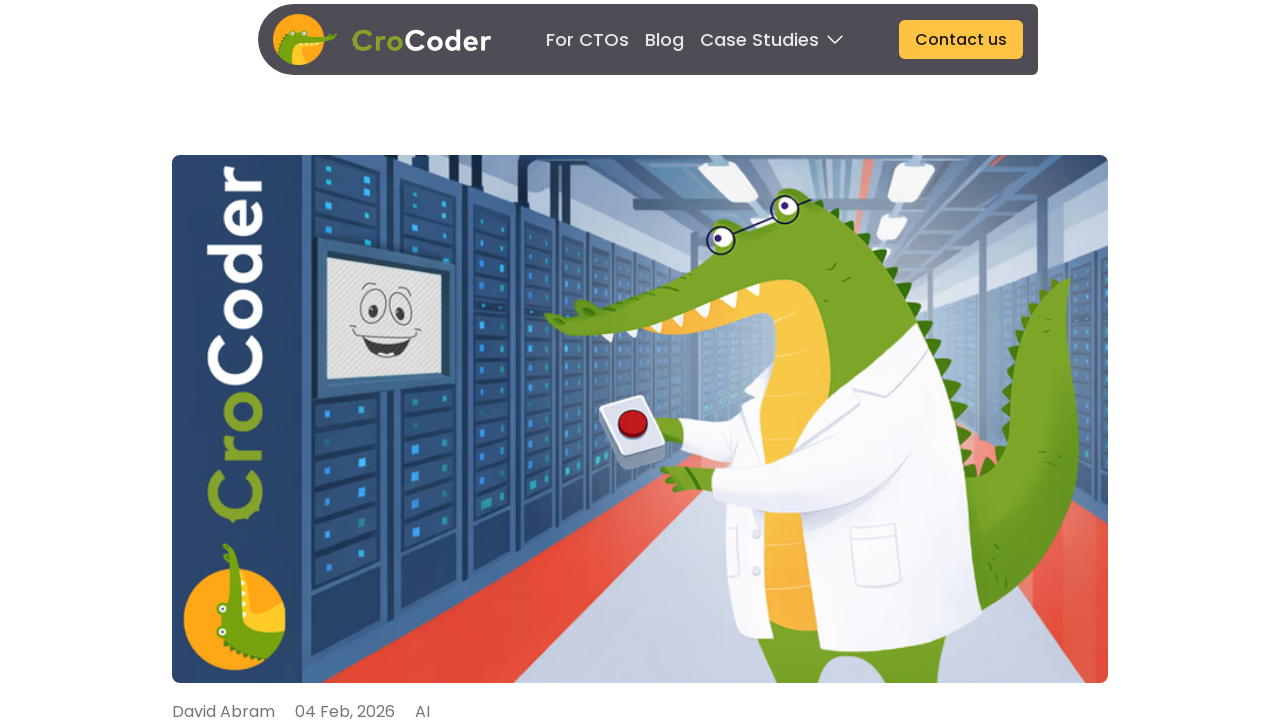

Blog page loaded successfully
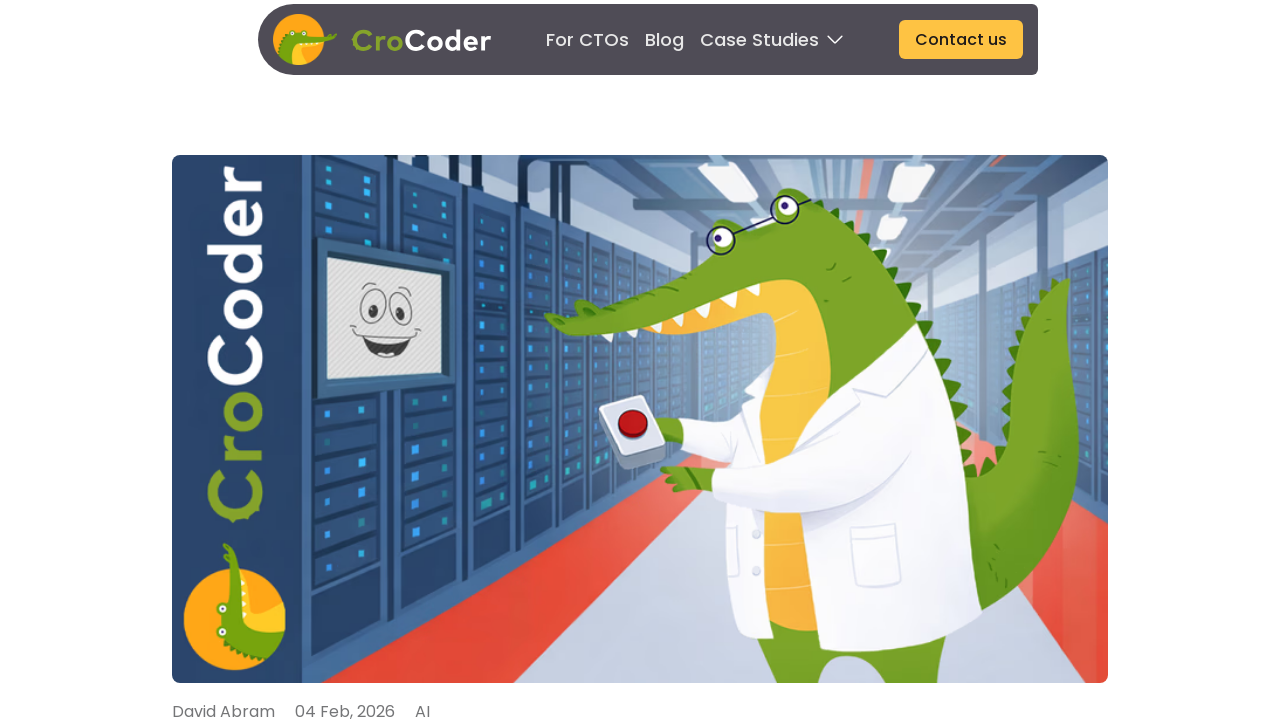

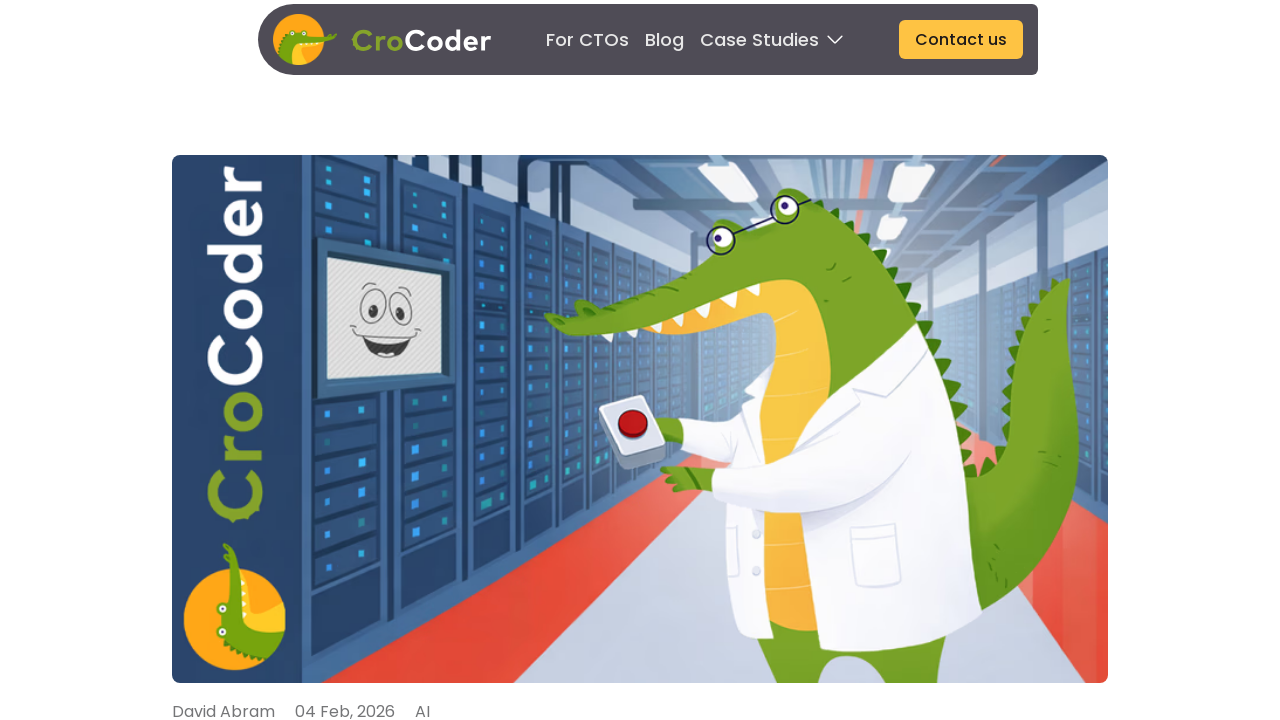